Tests drag and drop functionality by dragging an element and dropping it onto a target droppable area using jQuery UI's droppable demo page

Starting URL: https://jqueryui.com/resources/demos/droppable/default.html

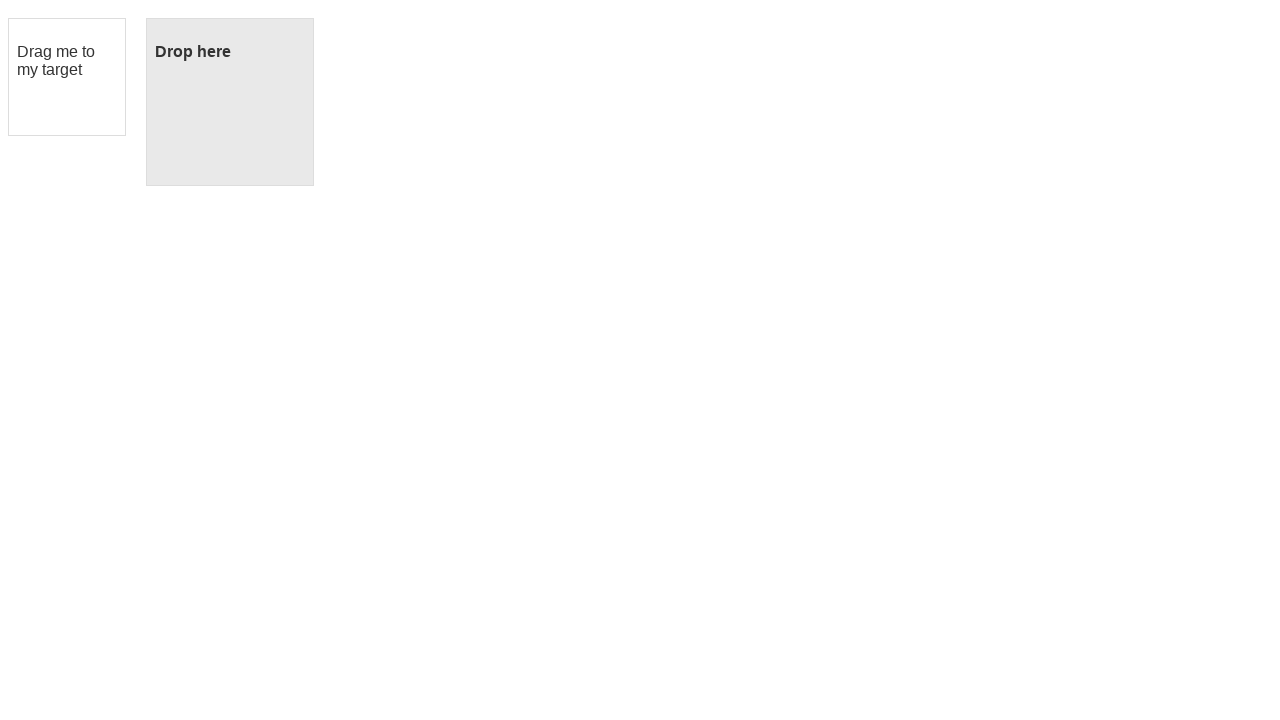

Draggable element became visible
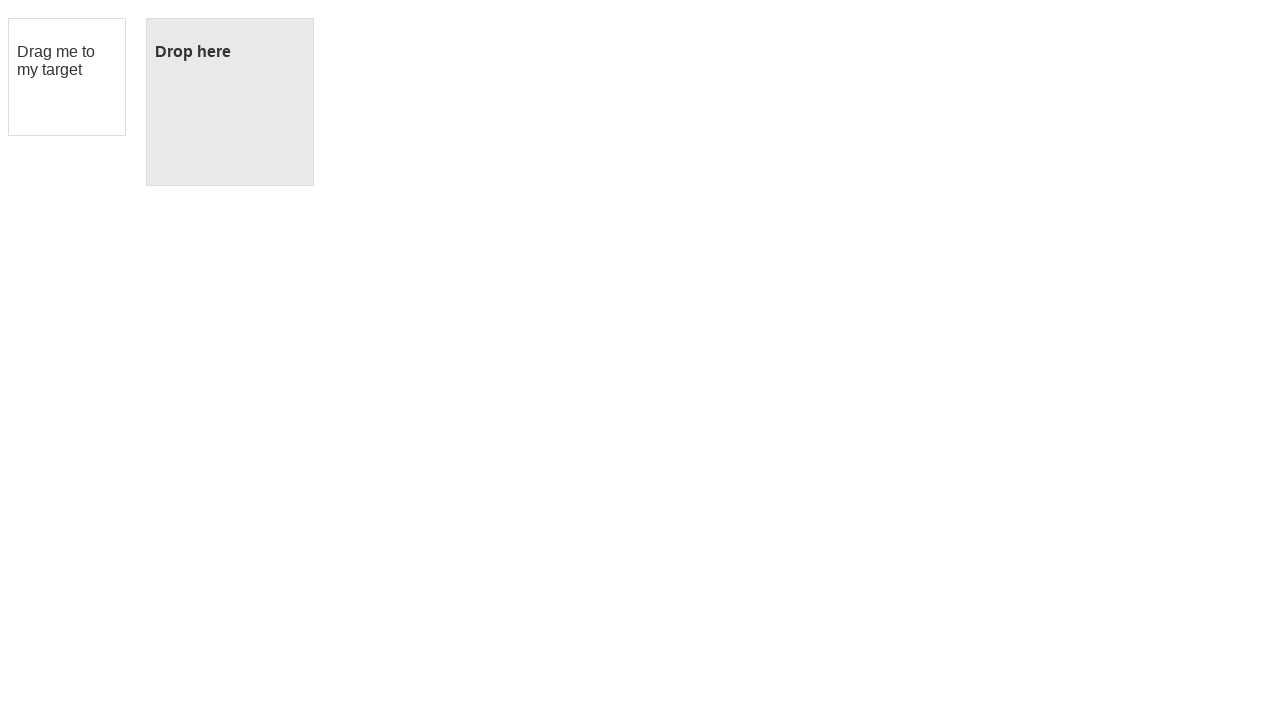

Droppable element became visible
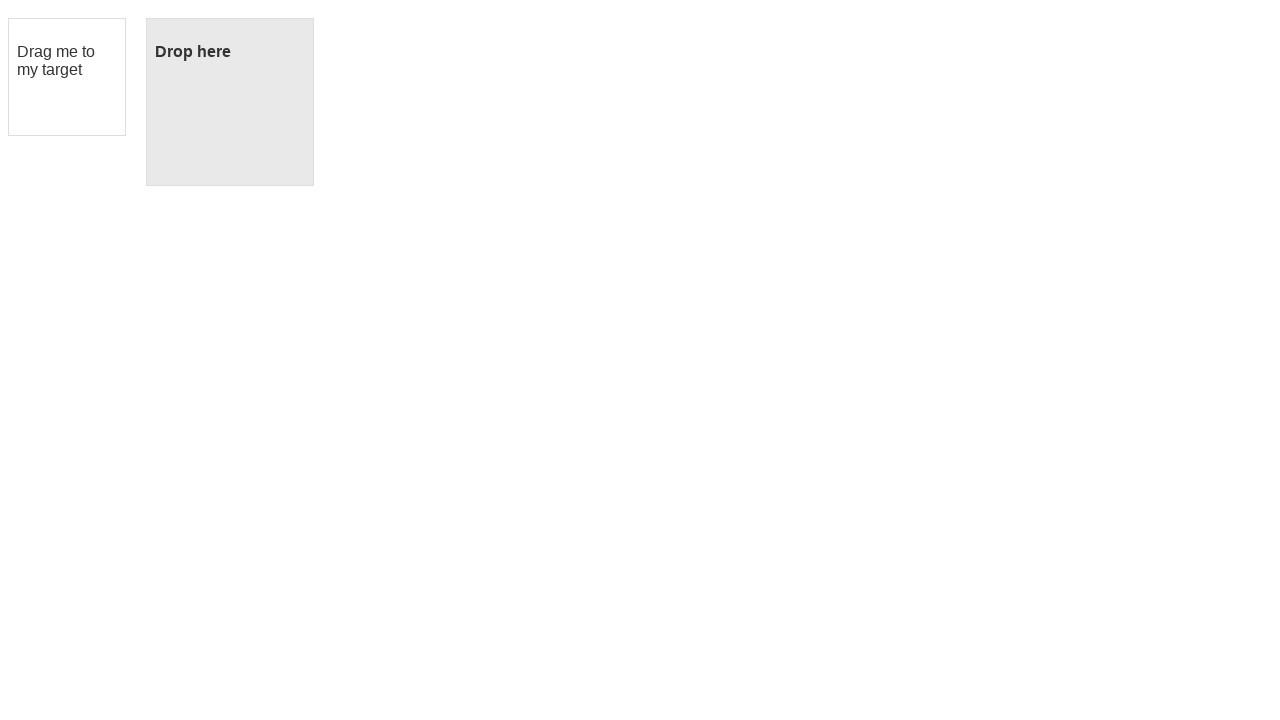

Dragged element onto droppable target using drag_to method at (230, 102)
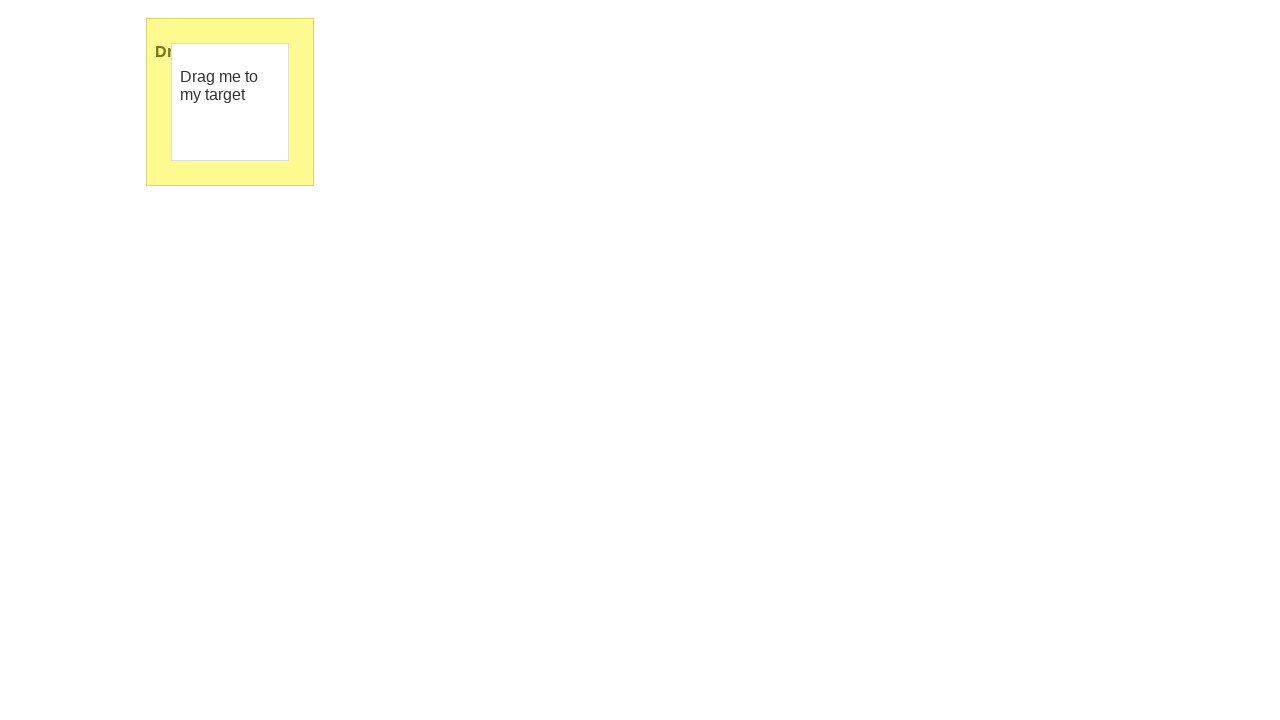

Moved mouse to center of draggable element at (230, 102)
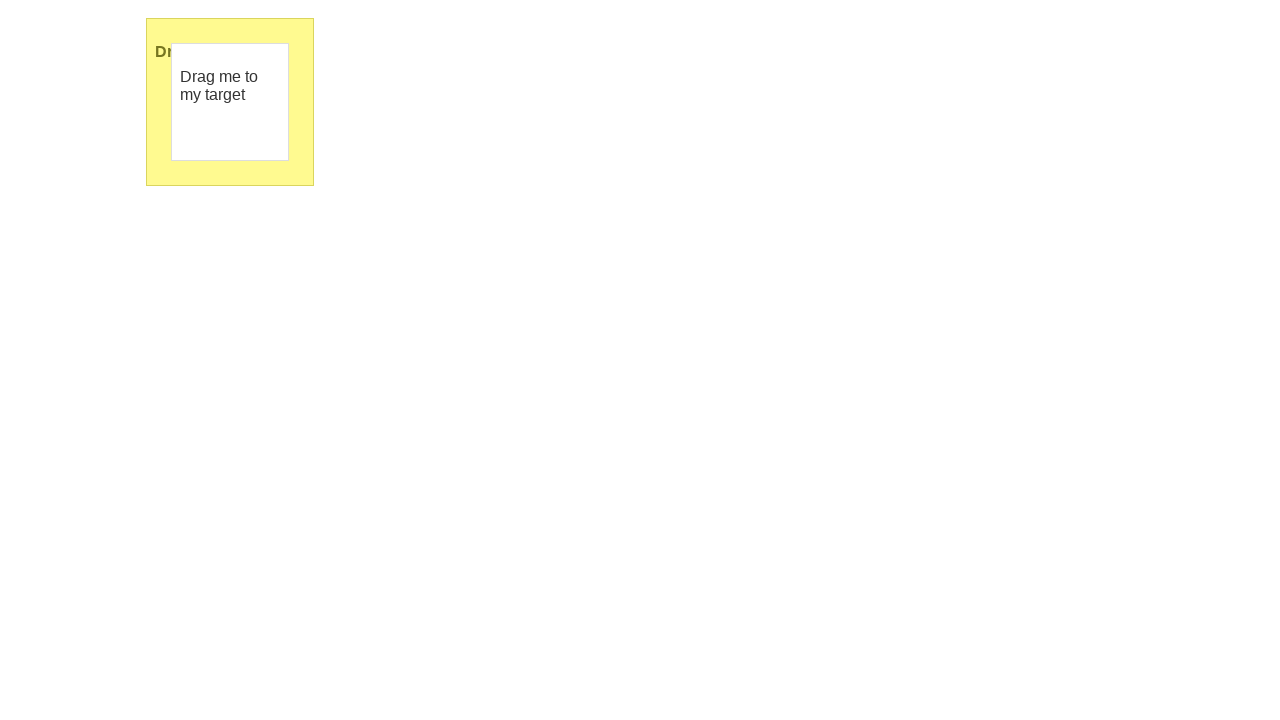

Pressed mouse button down on draggable element at (230, 102)
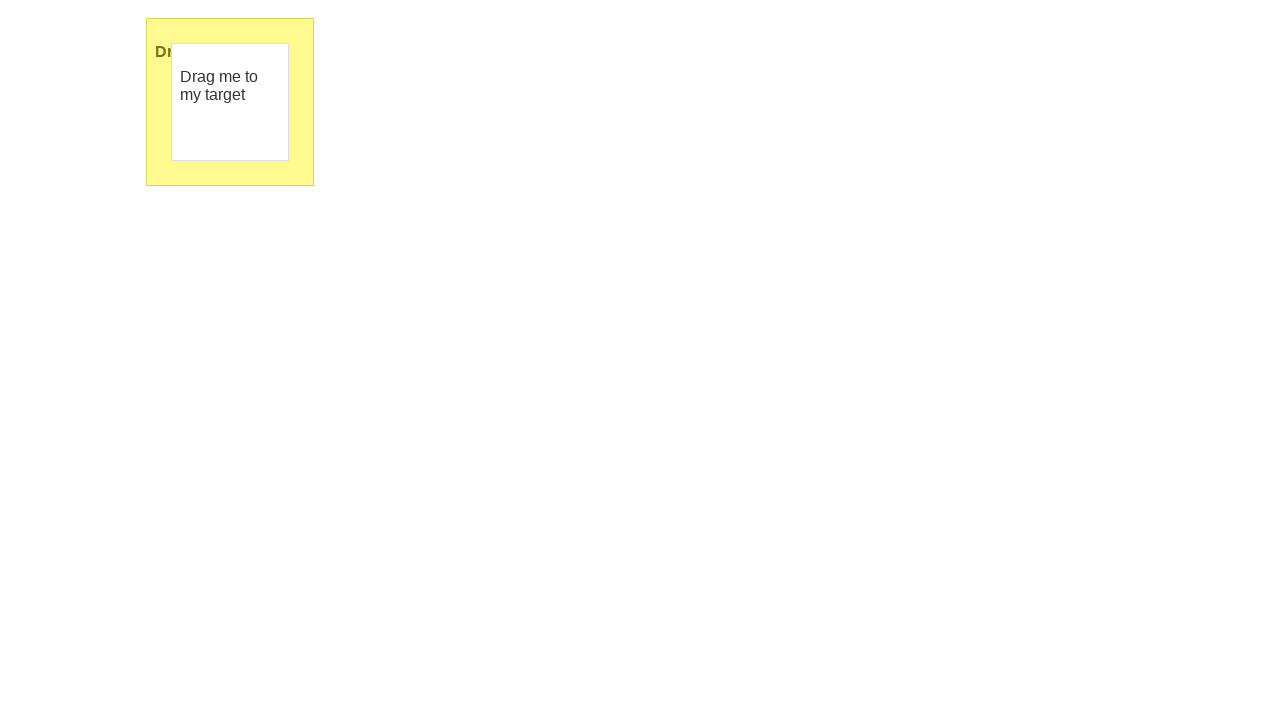

Moved mouse to center of droppable target at (230, 102)
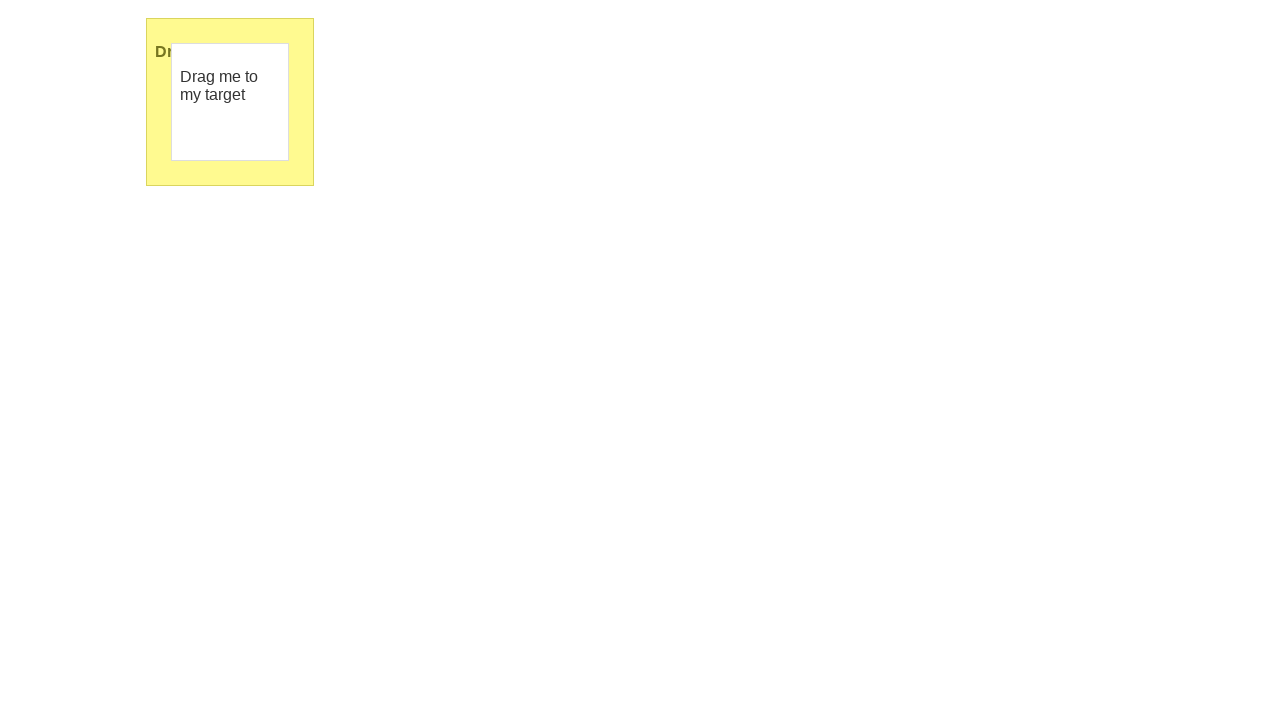

Released mouse button to complete drag and drop operation at (230, 102)
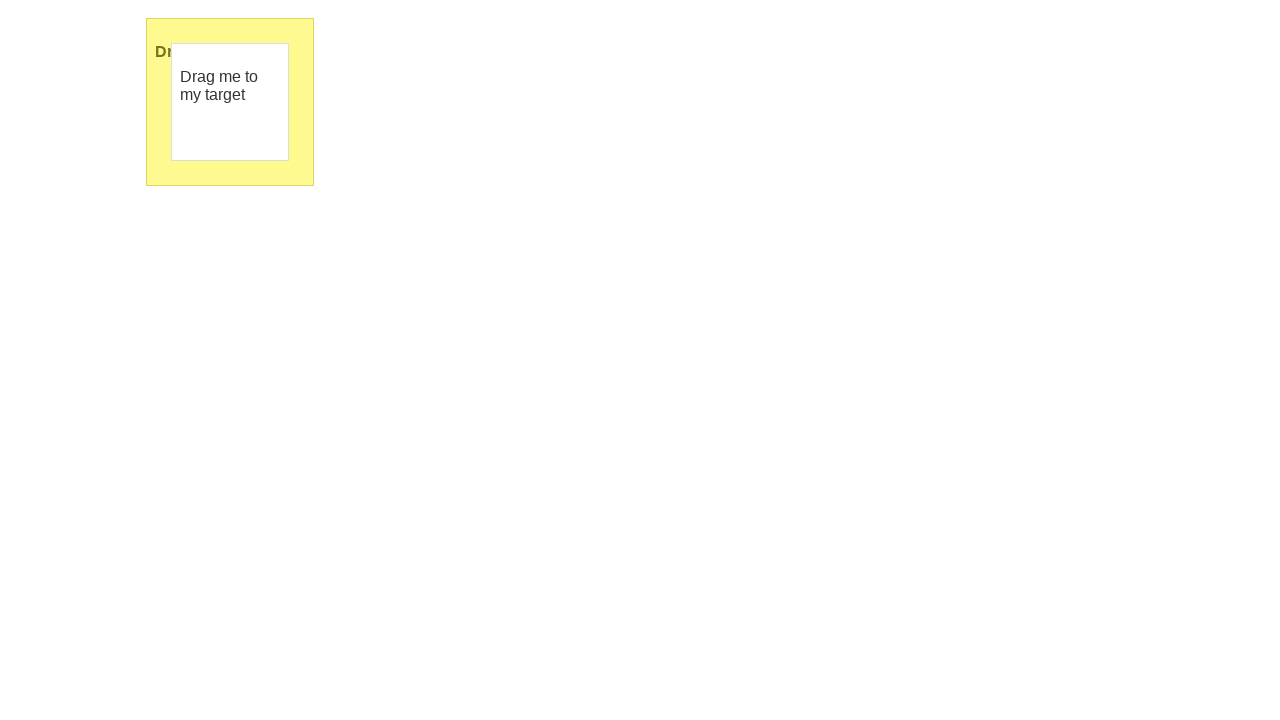

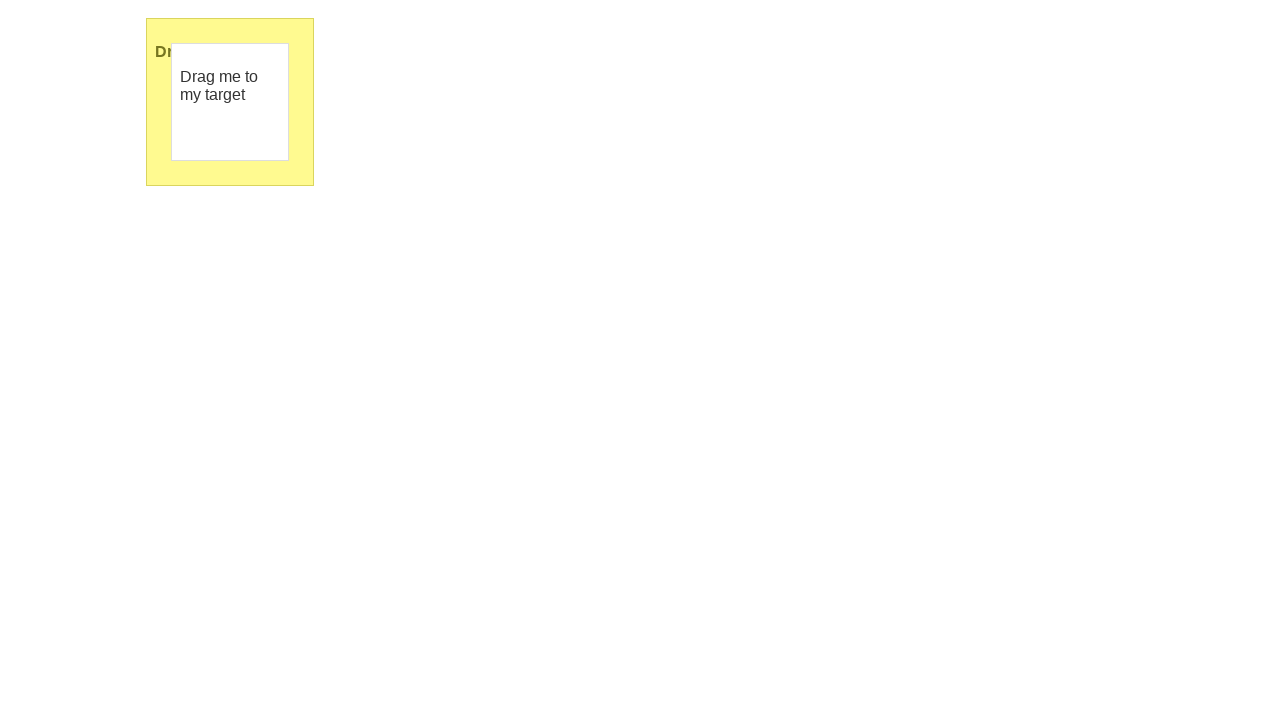